Navigates to the Cyient website homepage and verifies the page loads by checking the page title and URL

Starting URL: https://www.cyient.com/

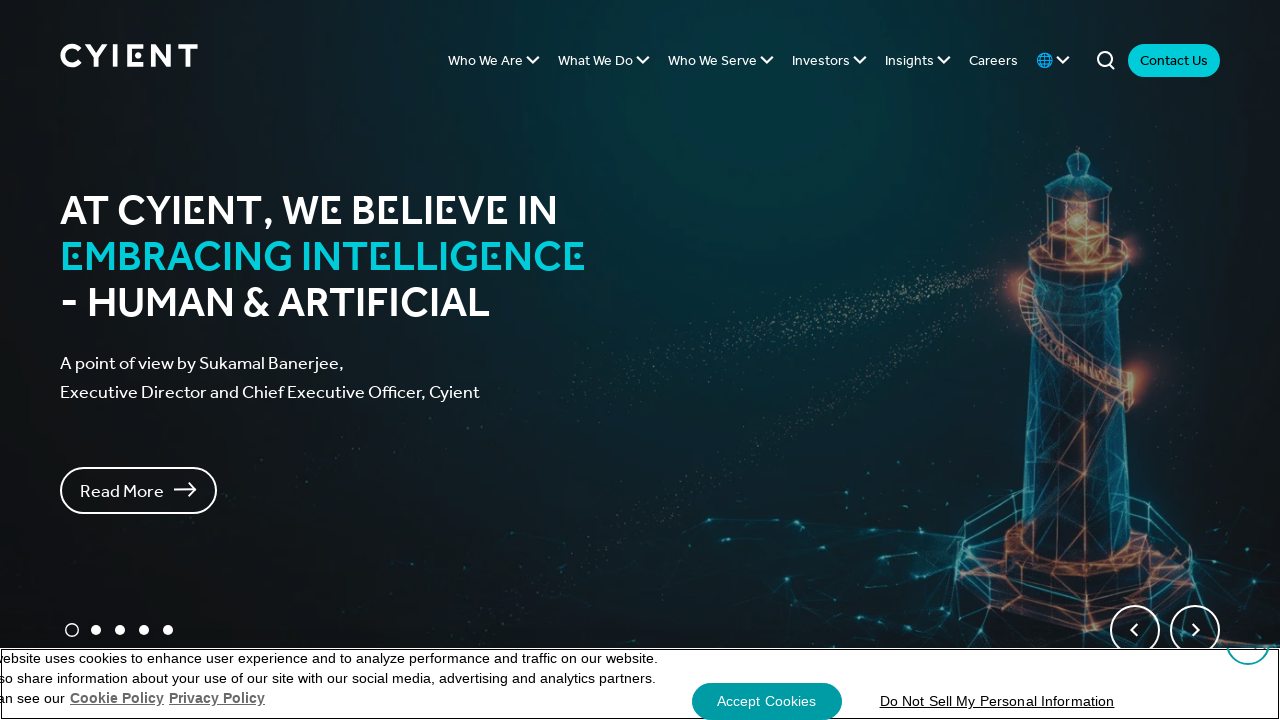

Waited for page to reach domcontentloaded state
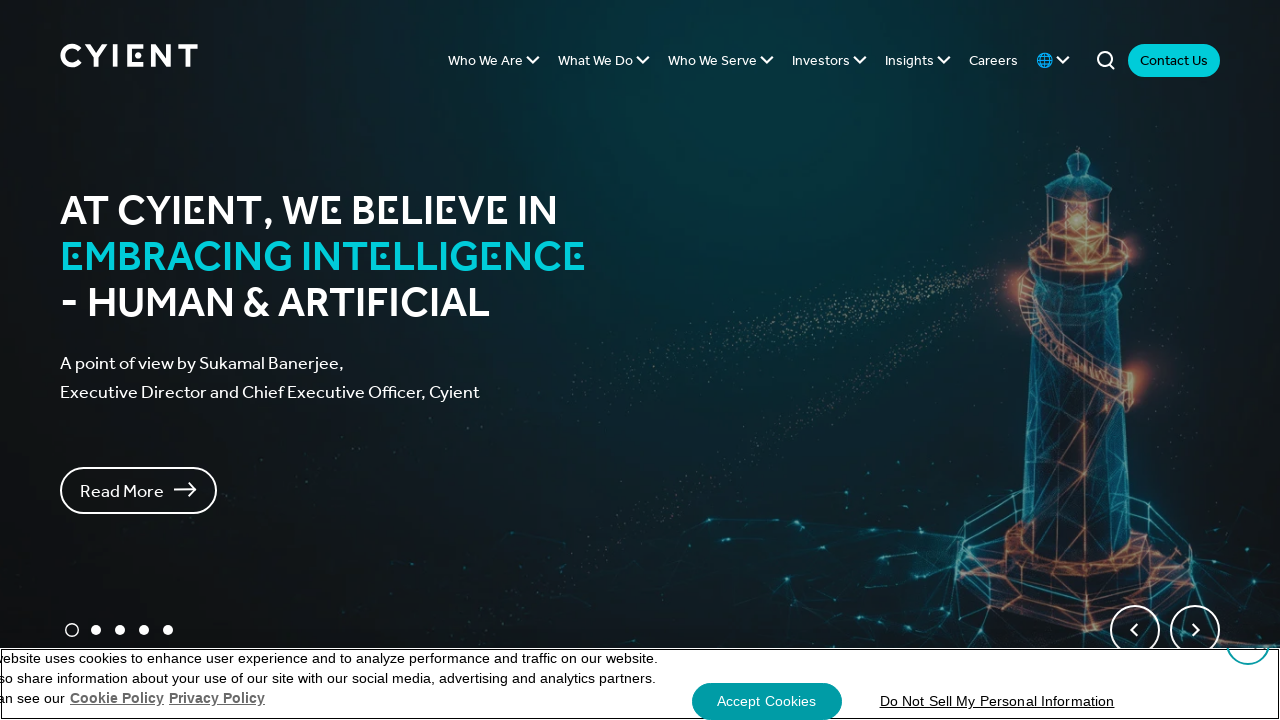

Retrieved page title: Delivering Intelligent Engineering
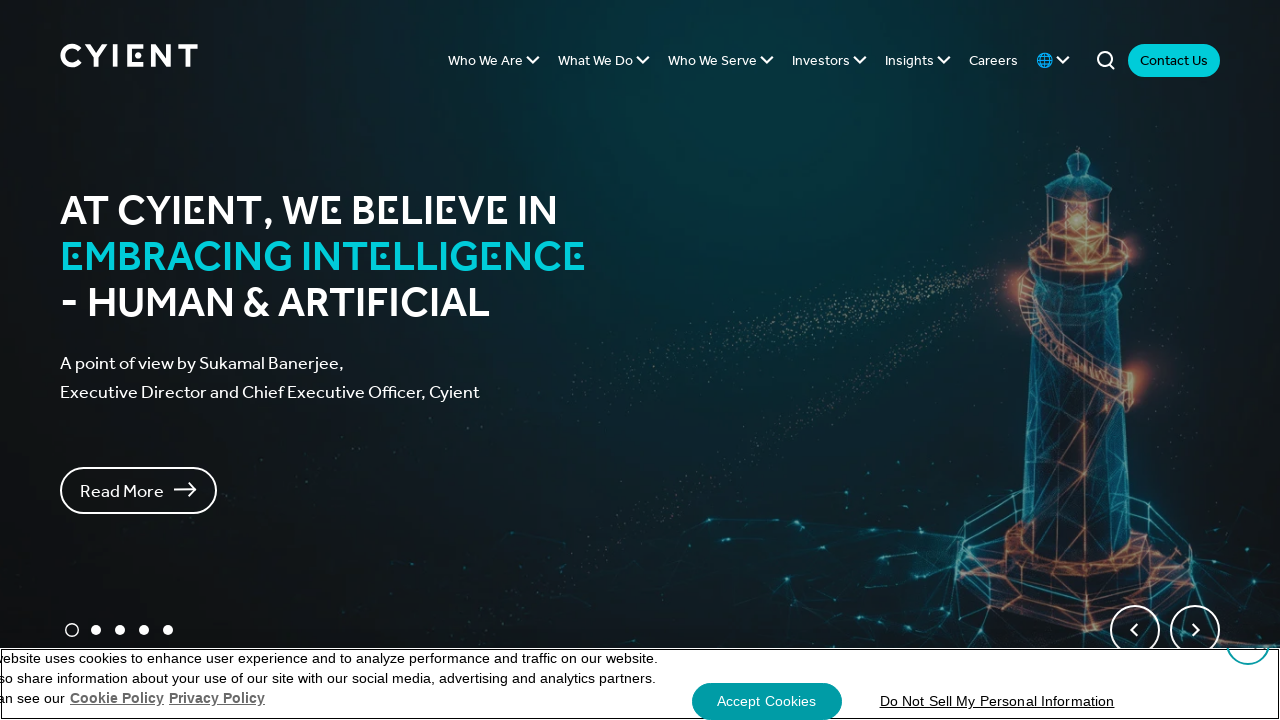

Retrieved current URL: https://www.cyient.com/
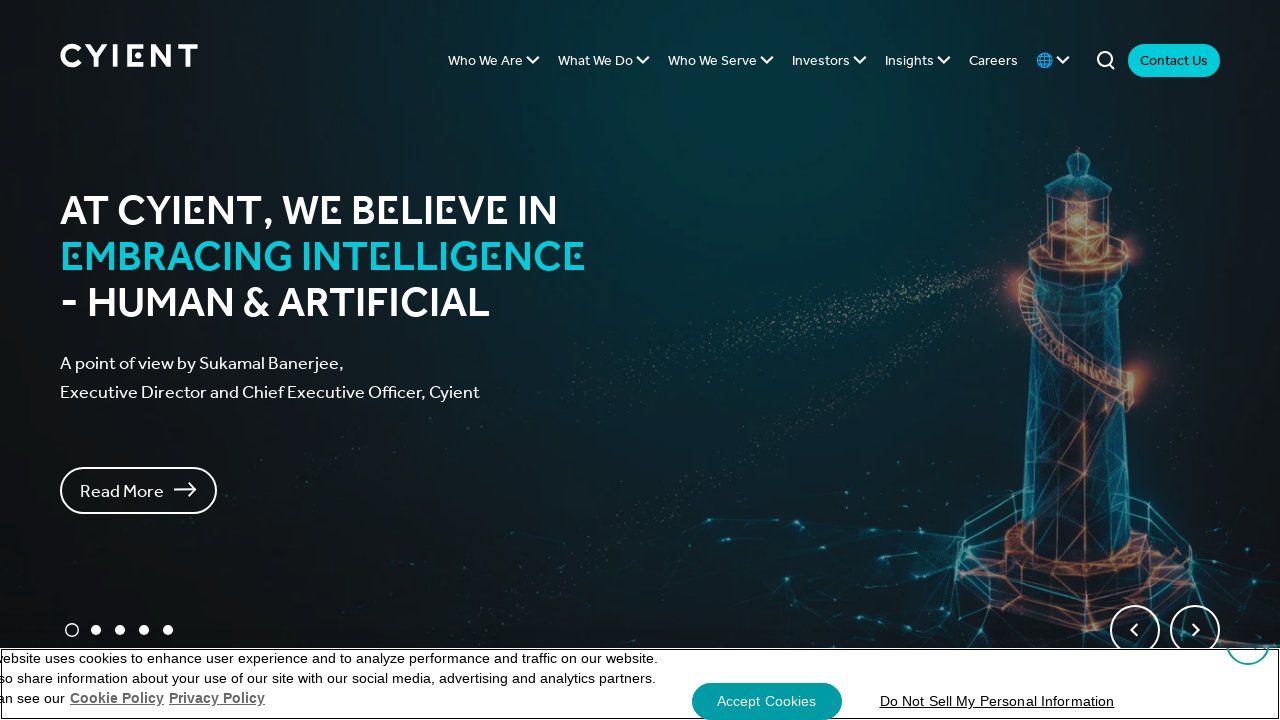

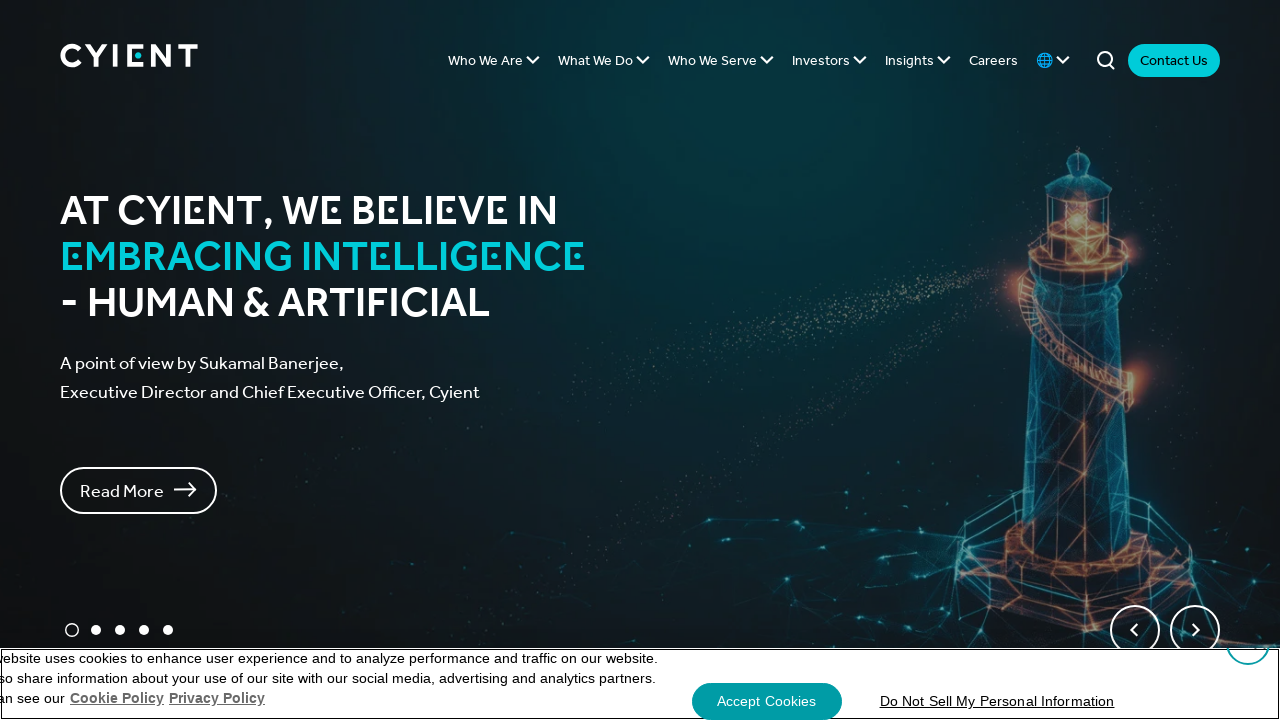